Tests alert with OK and Cancel buttons by dismissing the first alert and accepting the second, verifying the appropriate messages are displayed

Starting URL: http://demo.automationtesting.in/Alerts.html

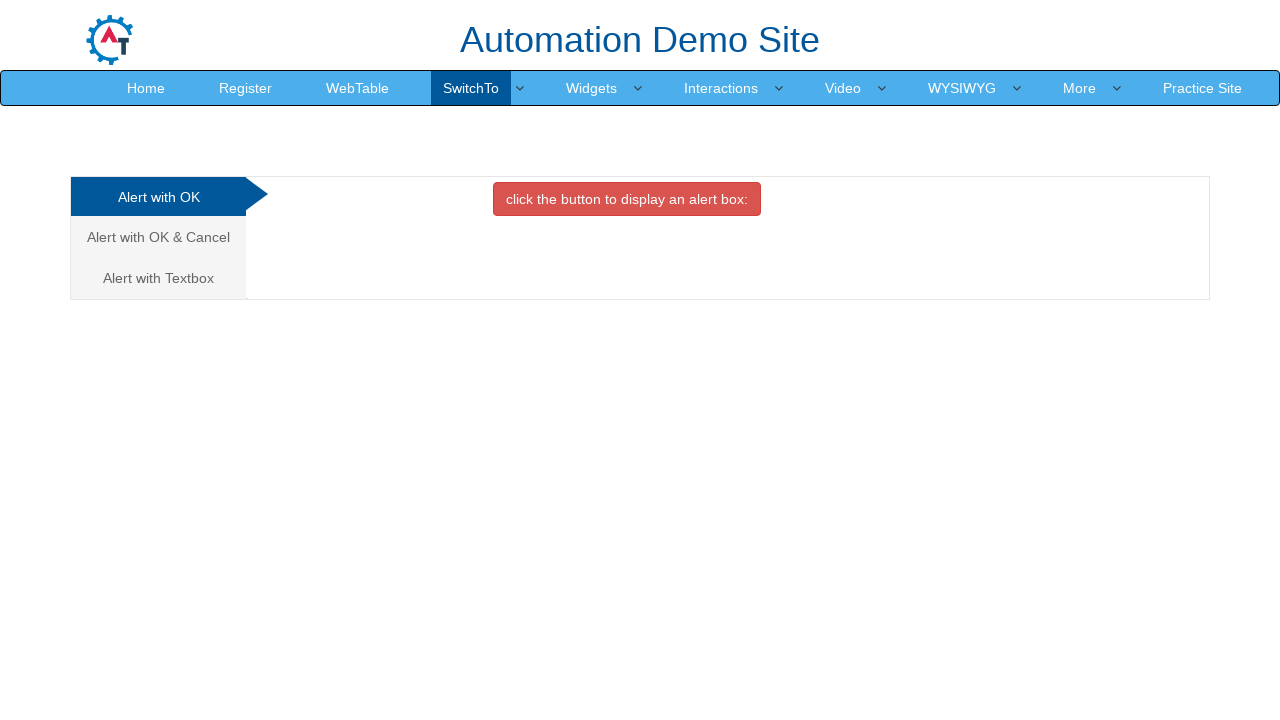

Clicked on Cancel Tab at (158, 237) on xpath=//a[@href='#CancelTab']
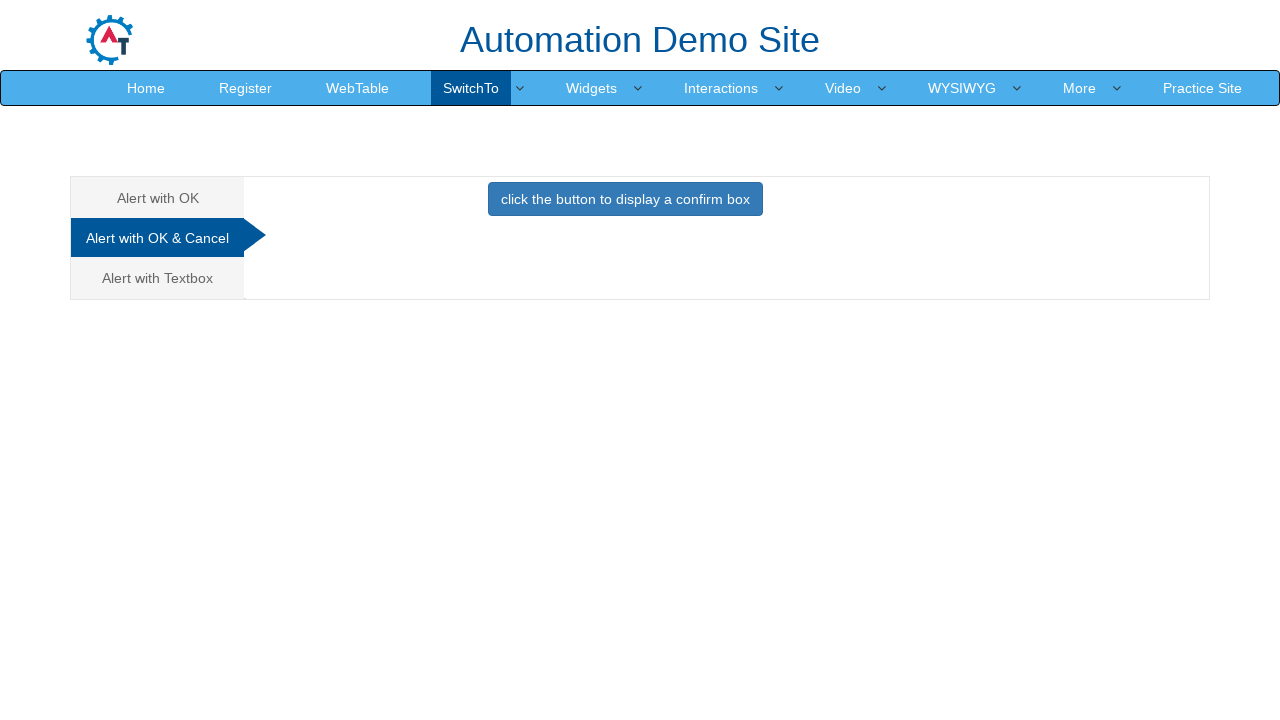

Clicked button to trigger alert and dismissed it at (625, 199) on .btn-primary
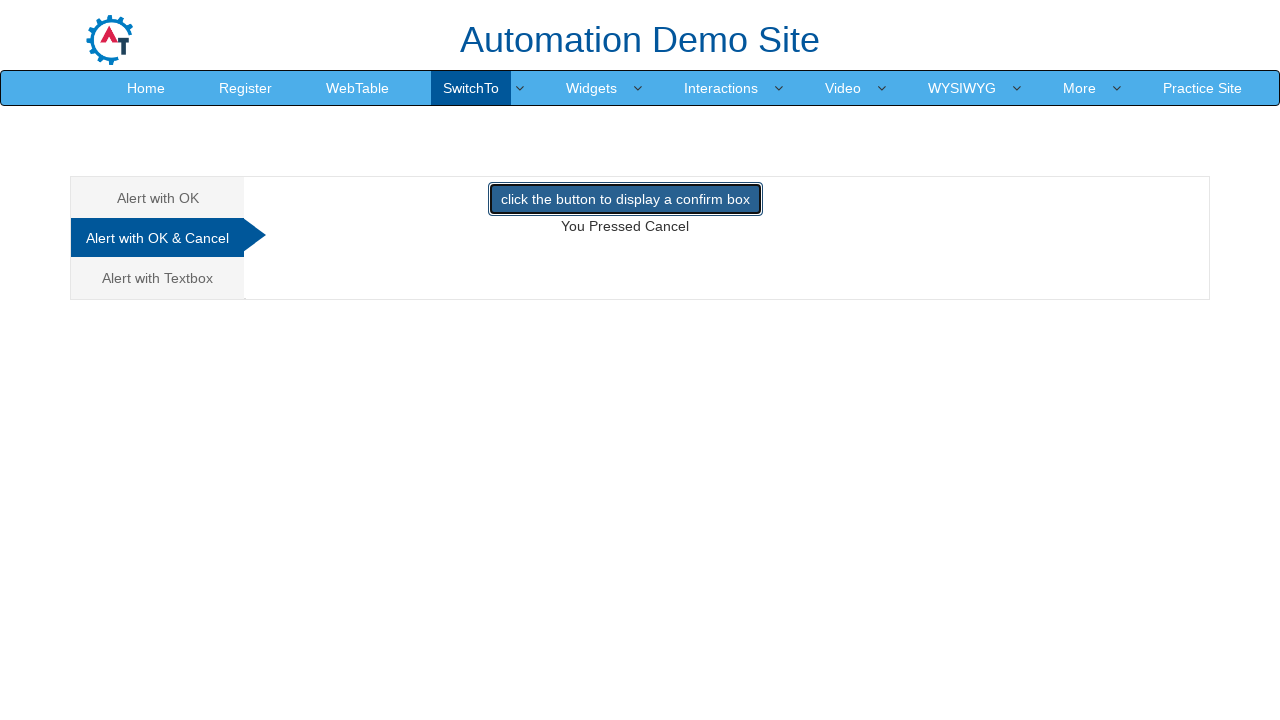

Waited for demo element to appear
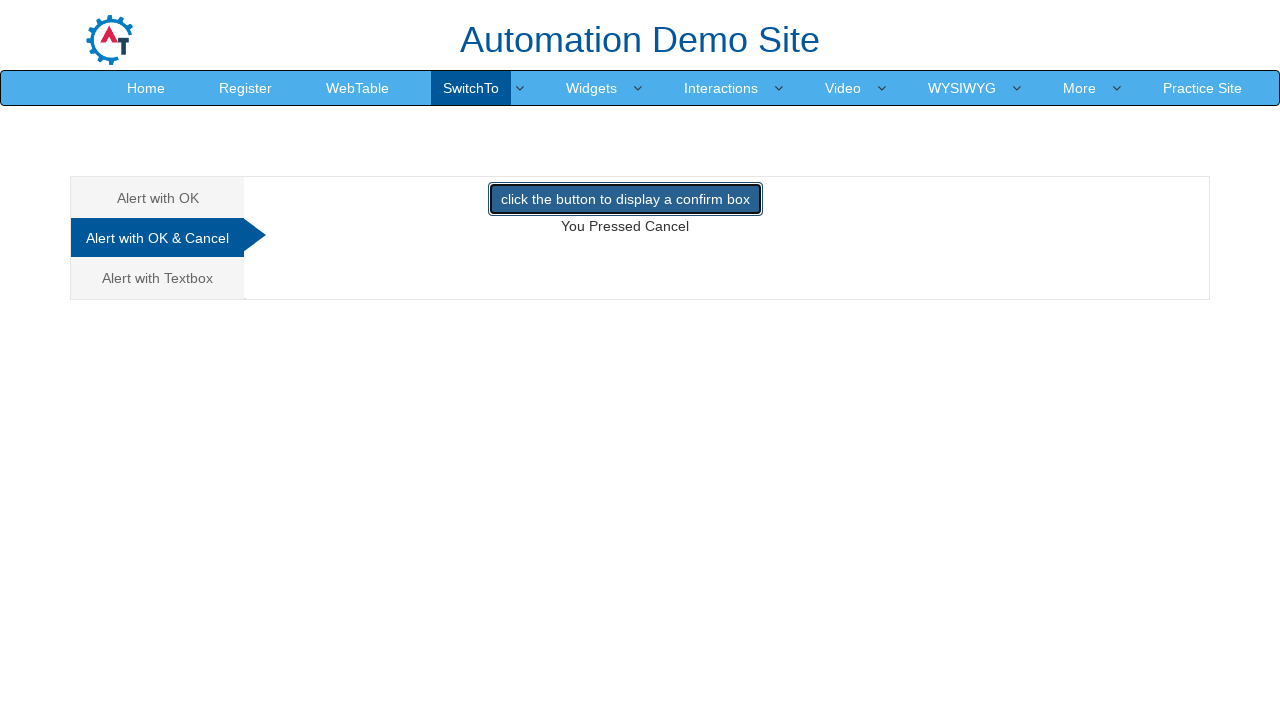

Verified 'You Pressed Cancel' message is displayed
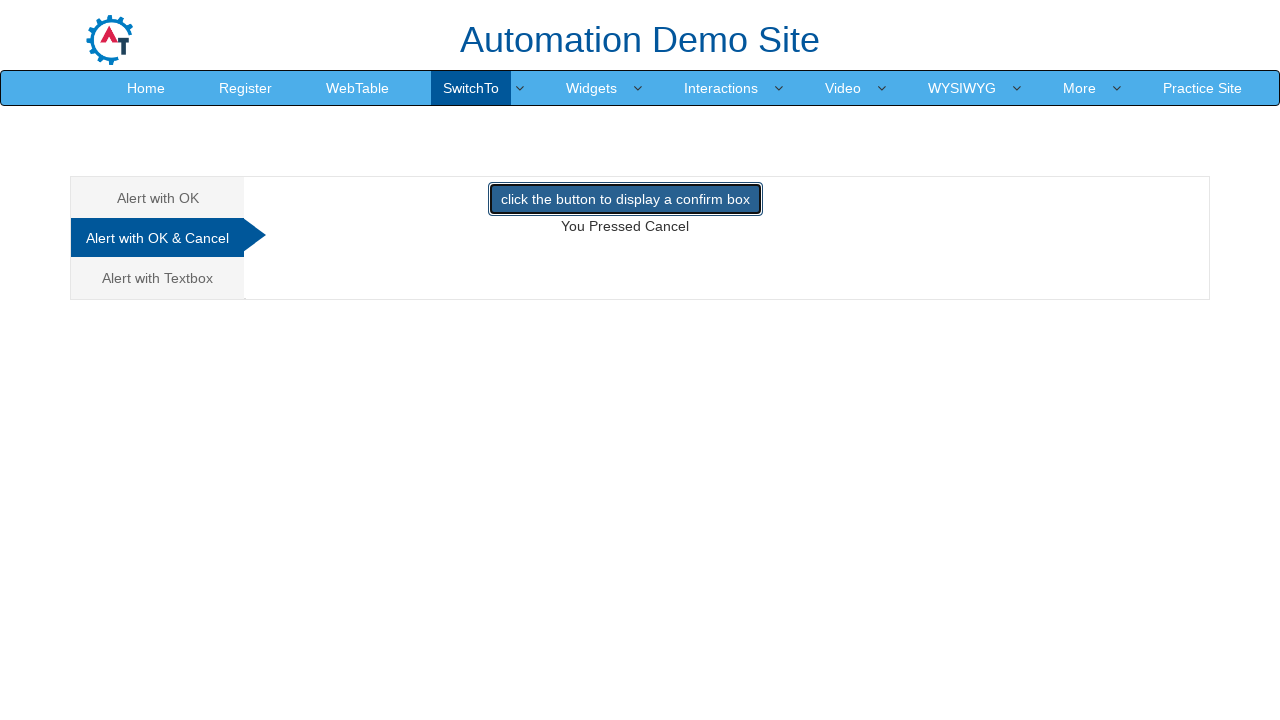

Clicked button to trigger alert and accepted it at (625, 199) on .btn-primary
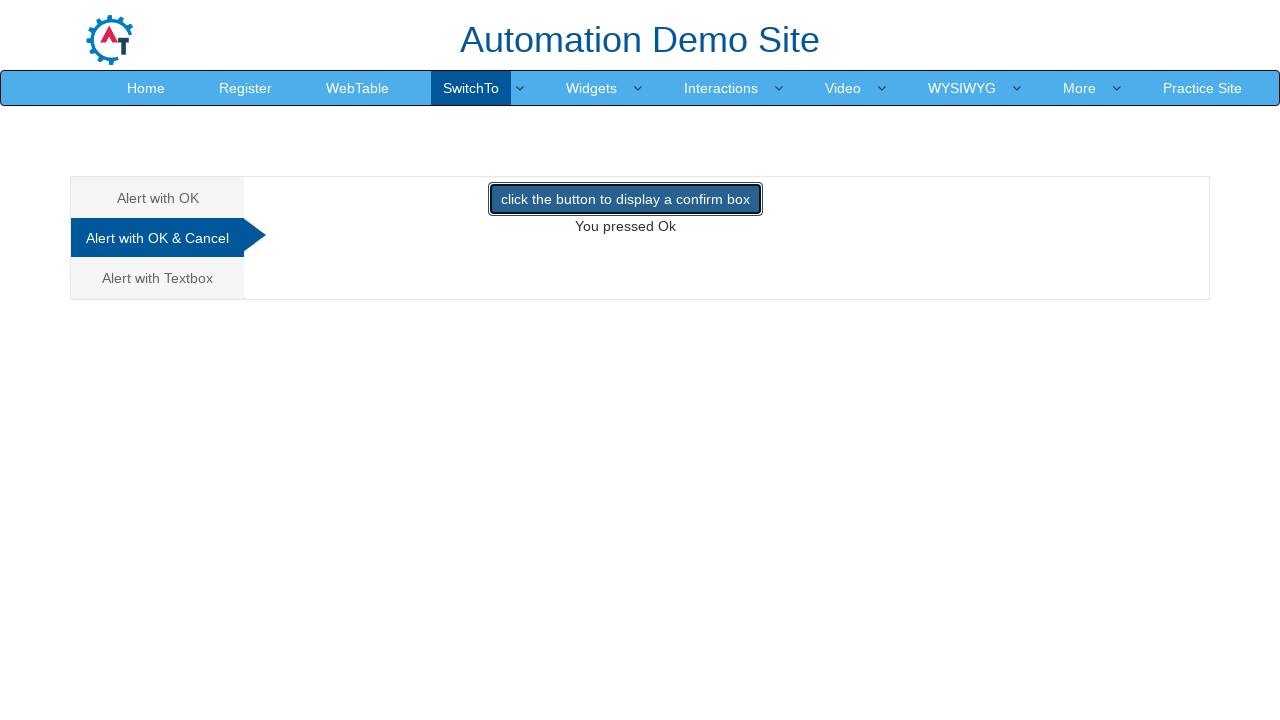

Verified 'You pressed Ok' message is displayed
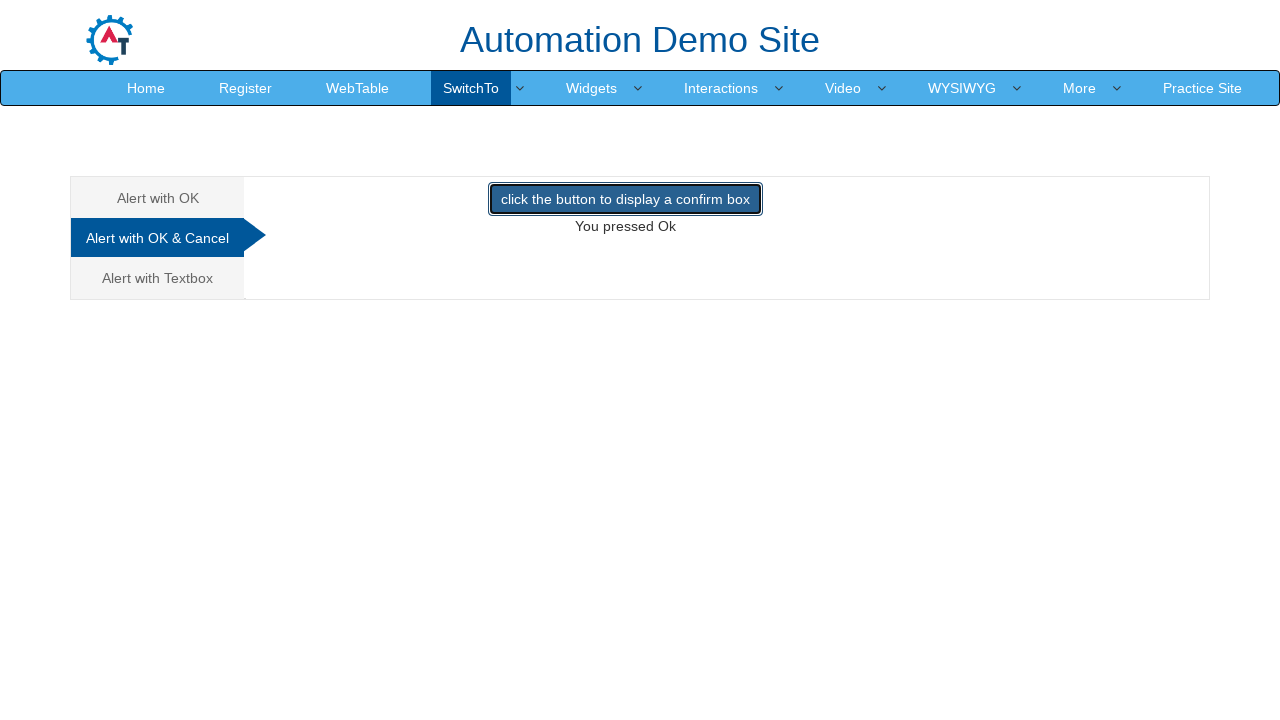

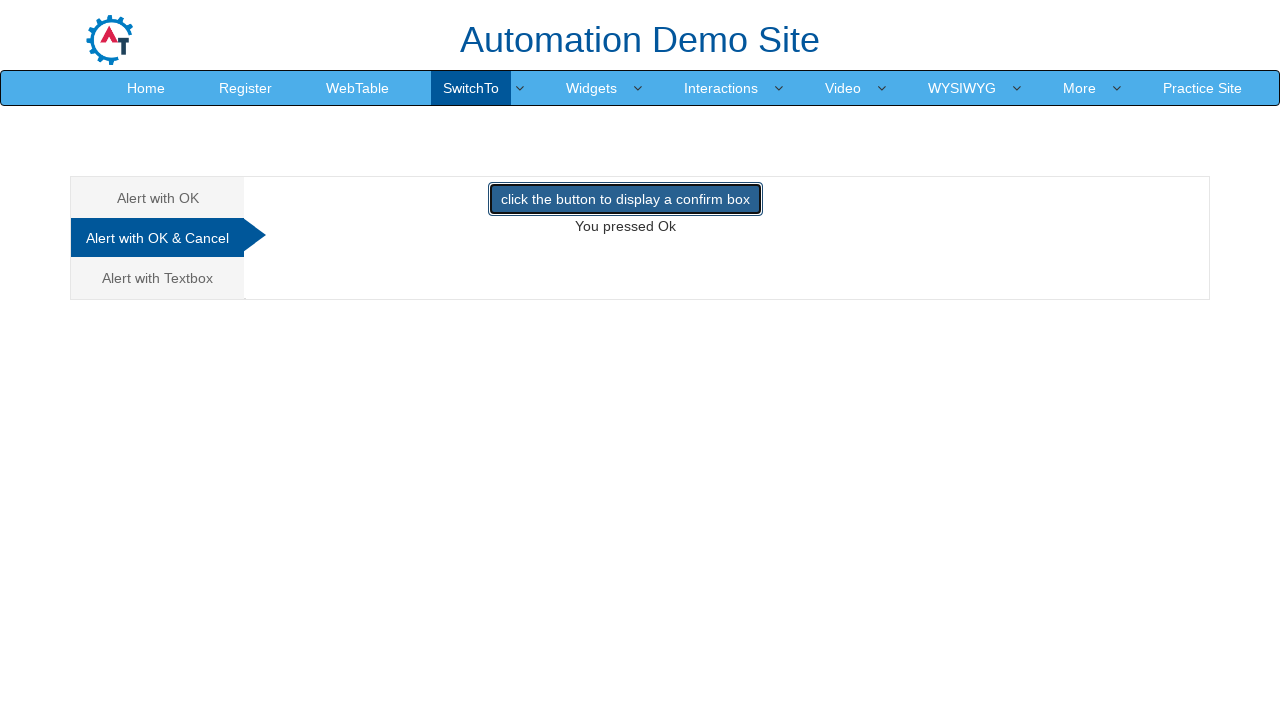